Tests browser window management by opening OpenCart website, creating a new browser window, and navigating to OrangeHRM in the new window

Starting URL: https://www.opencart.com/

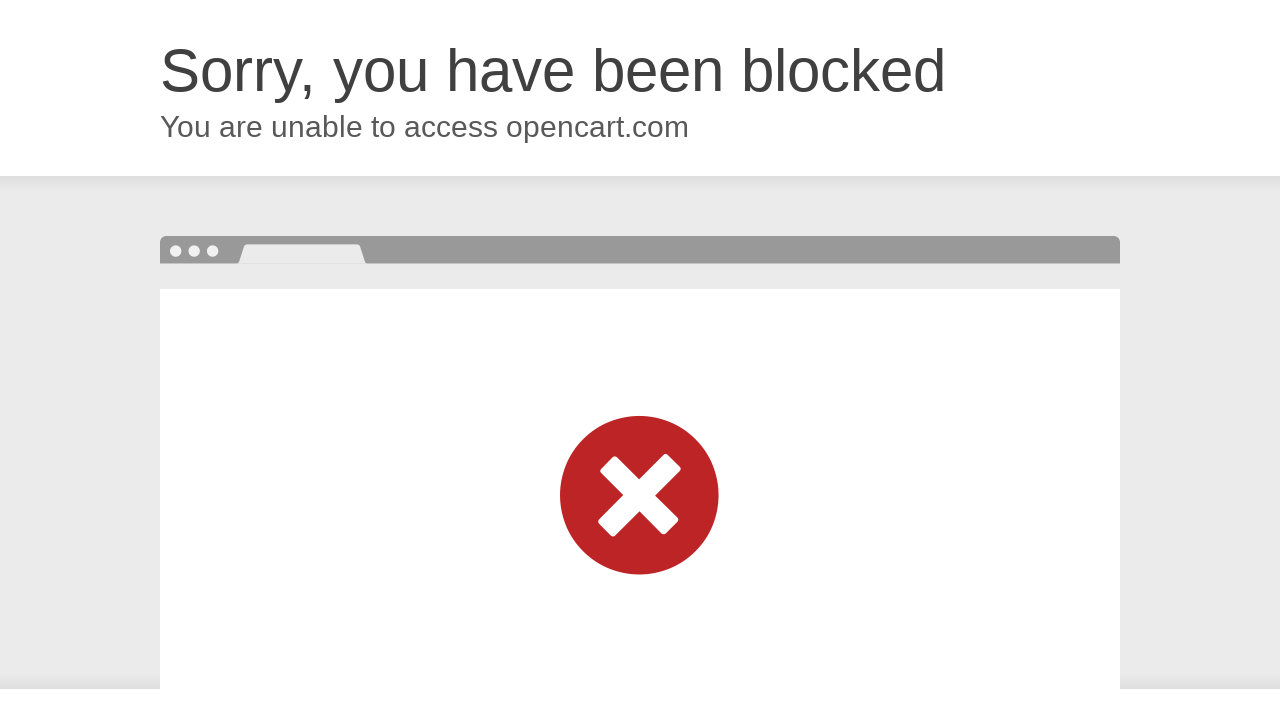

Created a new browser window/tab
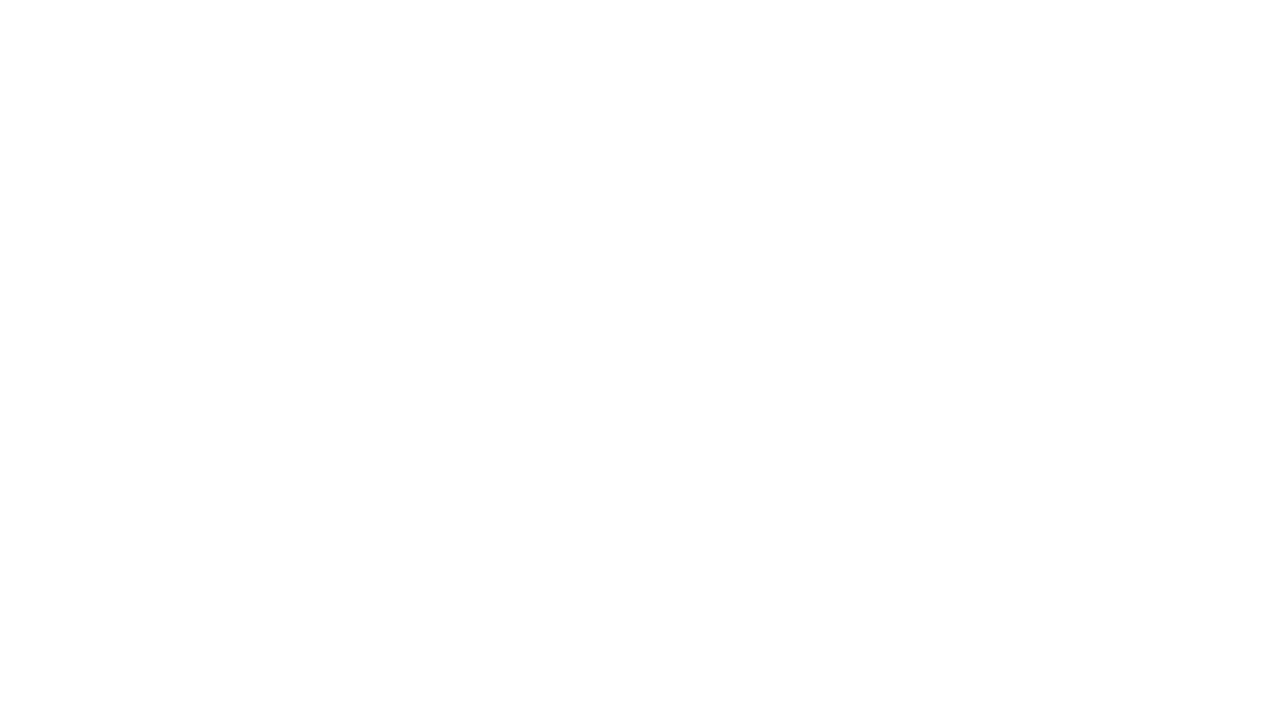

Navigated to OrangeHRM website in new window
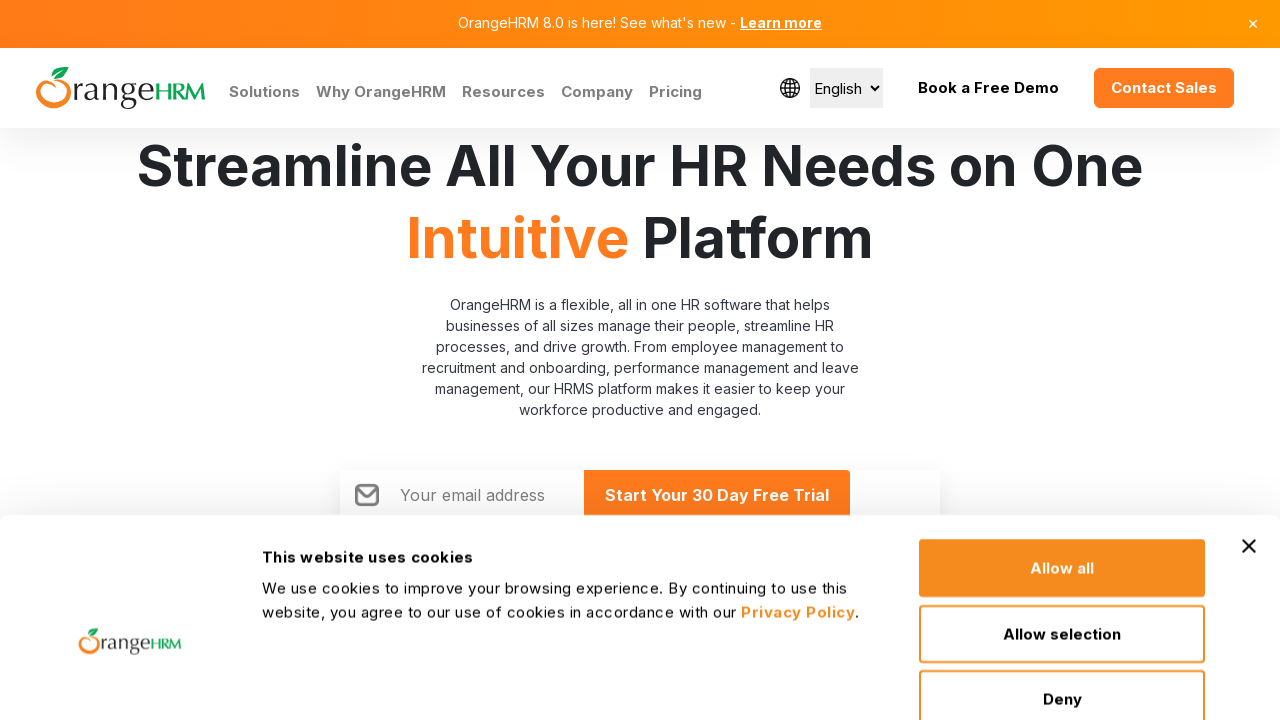

OrangeHRM page DOM content loaded
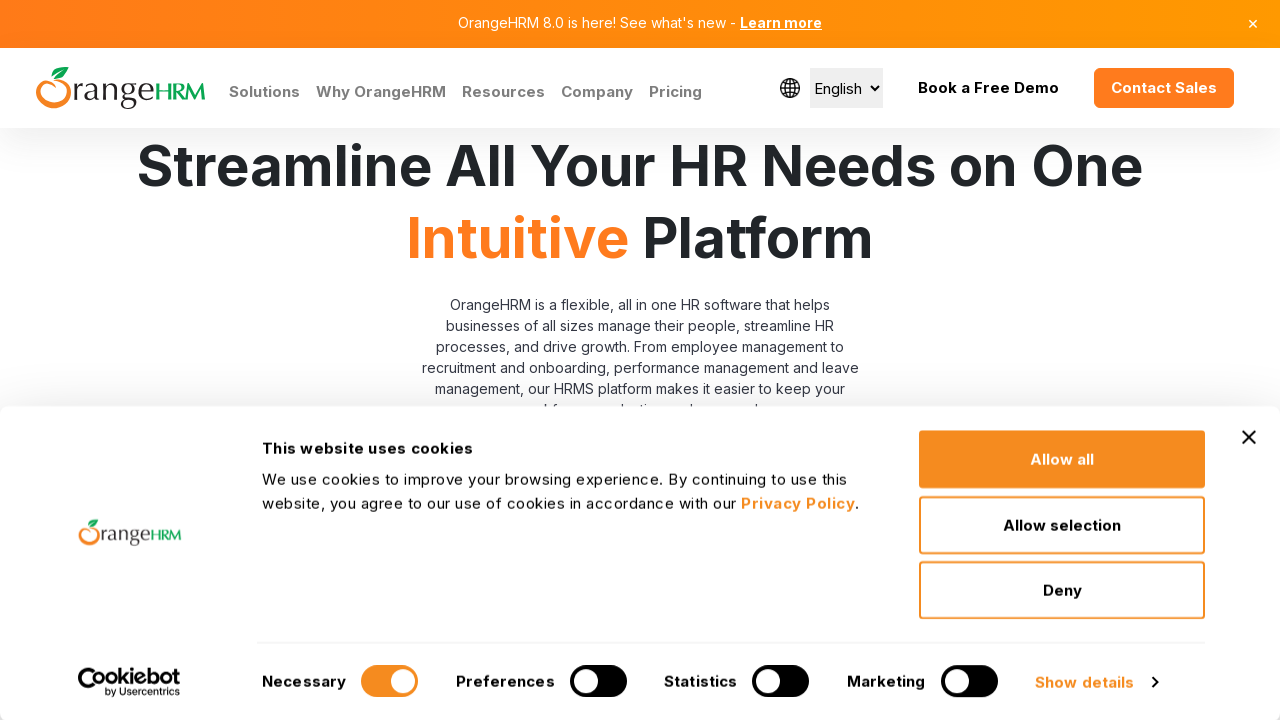

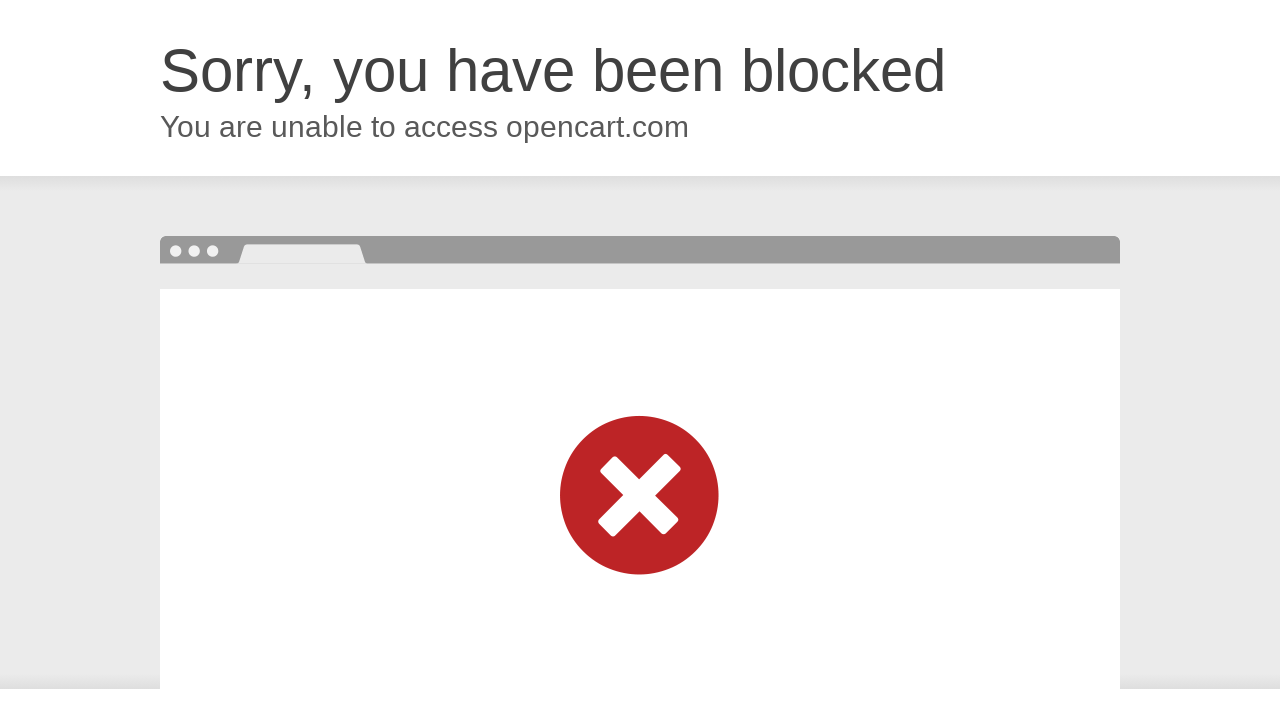